Tests navigation from homepage to pricing page by clicking the pricing link in the navbar

Starting URL: https://dokubot.vercel.app/

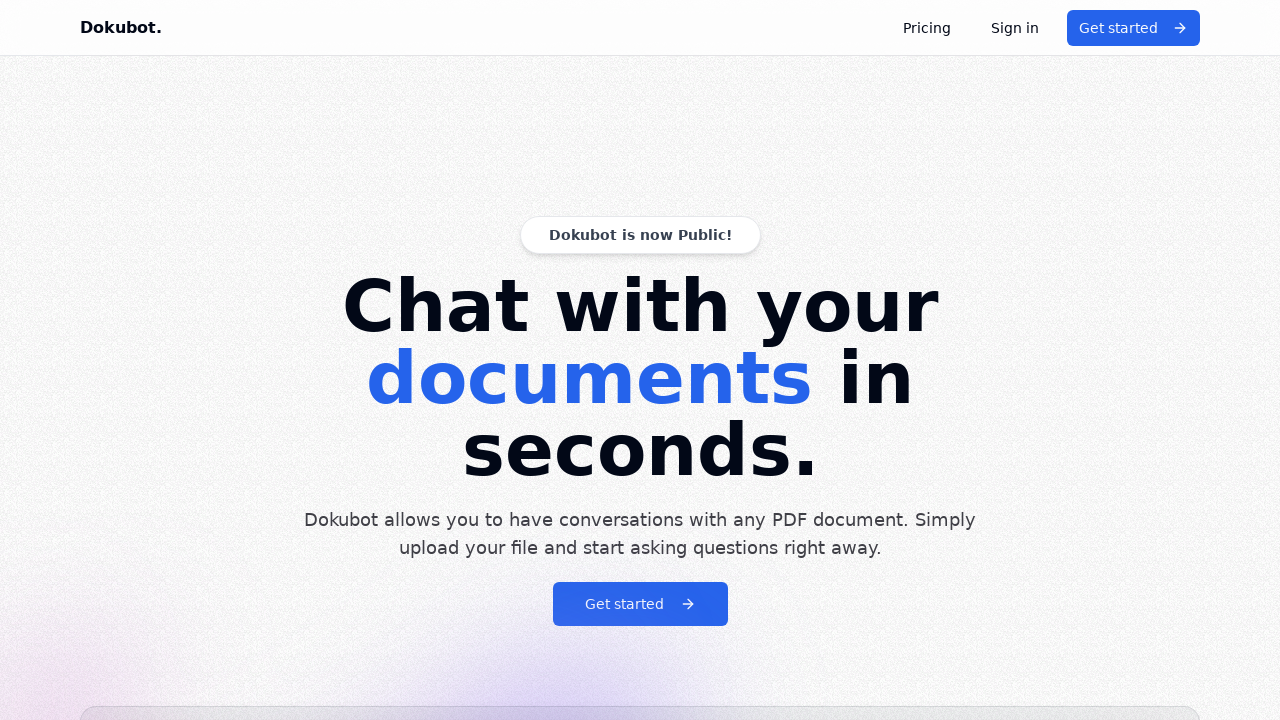

Clicked on the Pricing link in the navbar at (927, 28) on text=Pricing
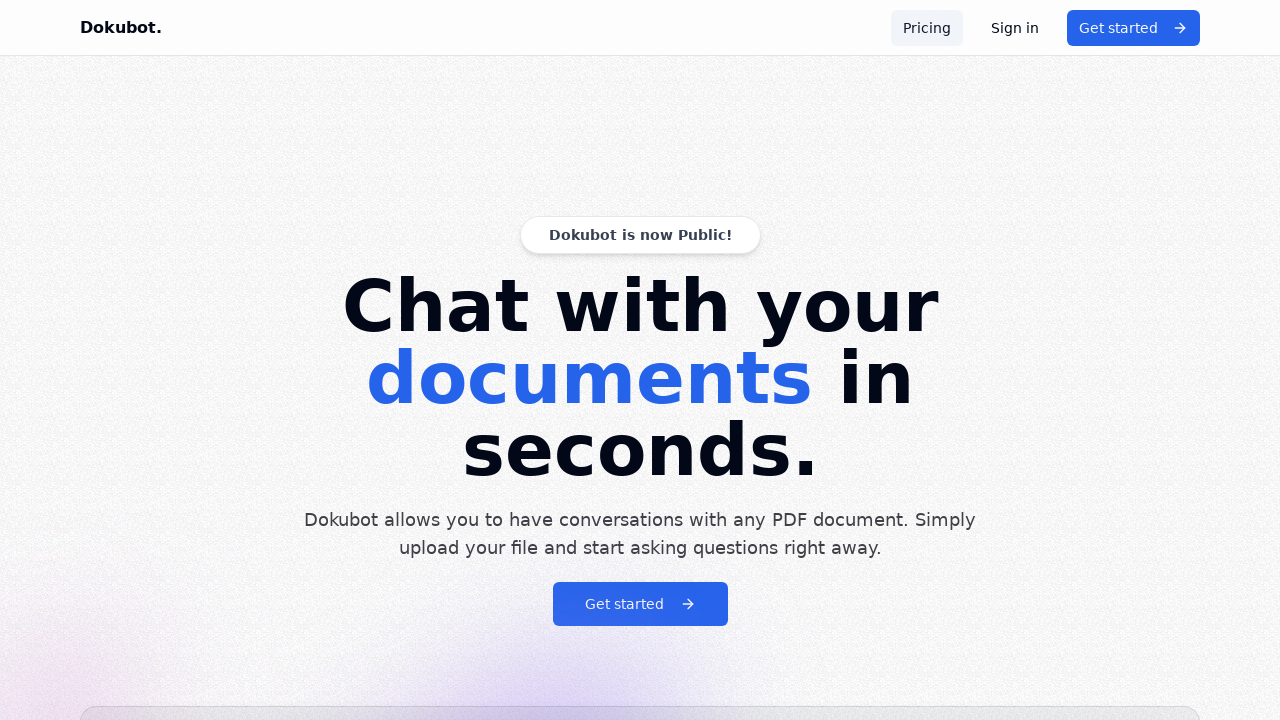

Successfully navigated to pricing page
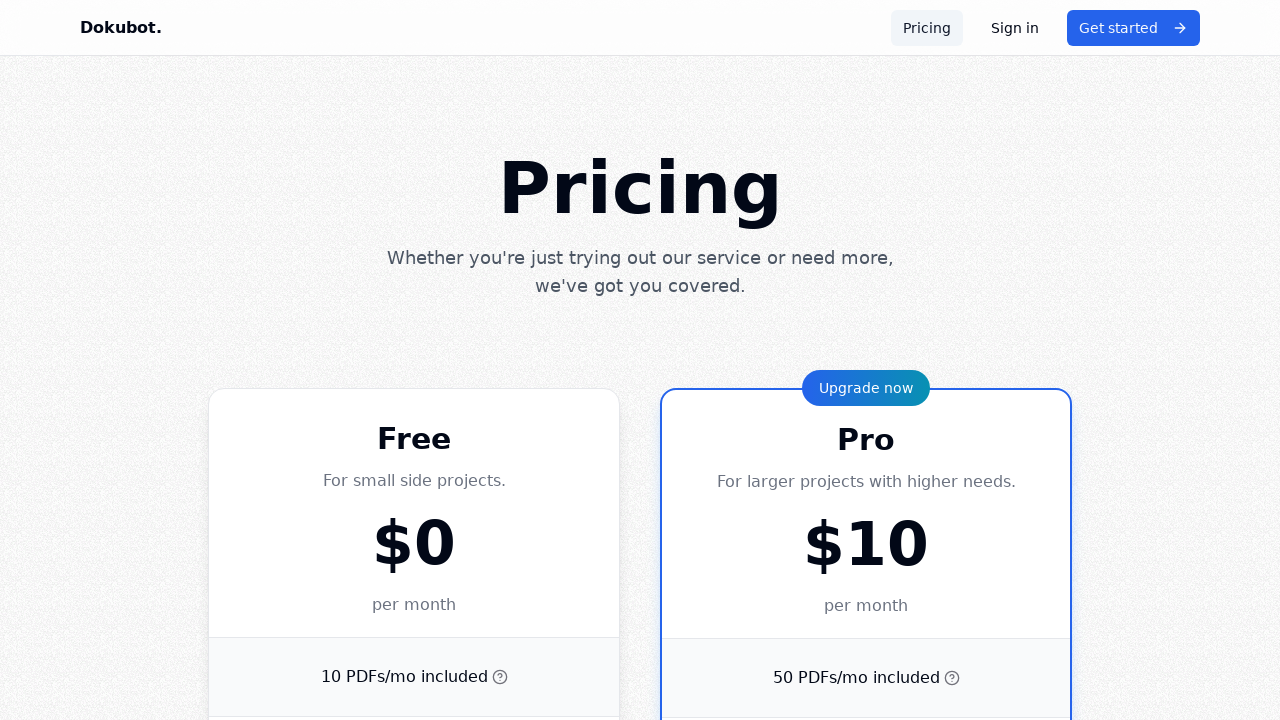

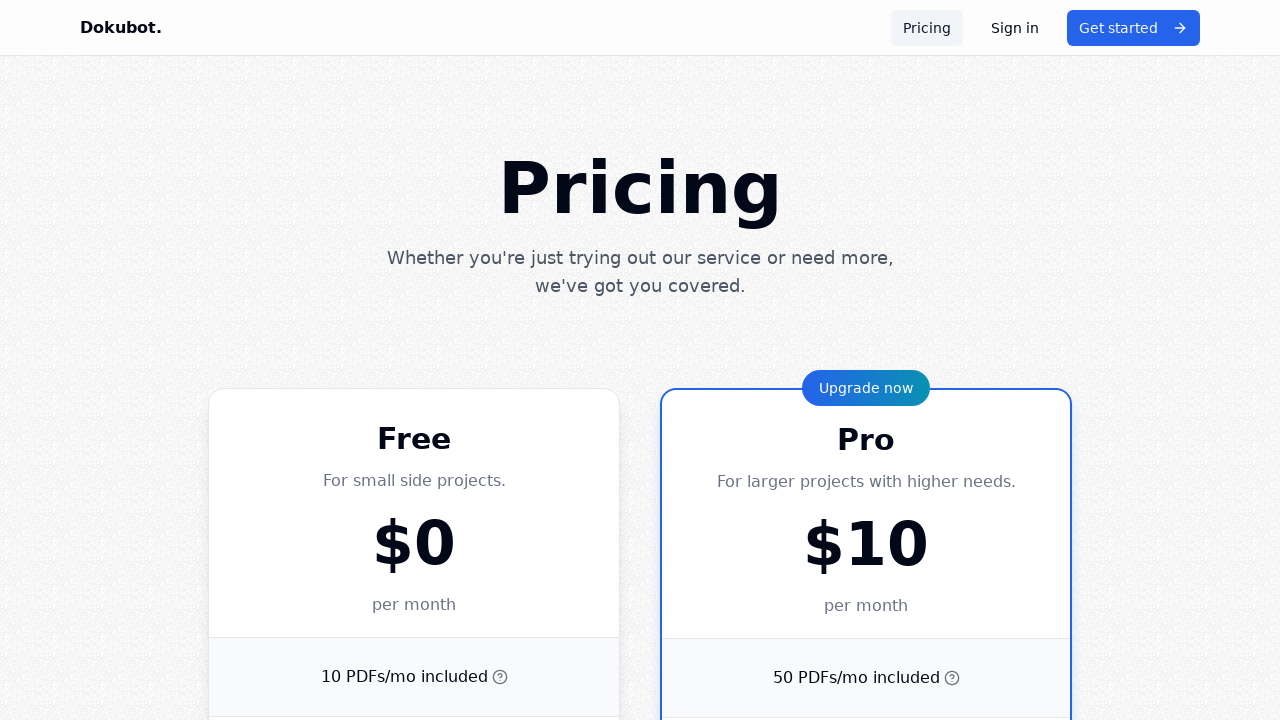